Verifies a Vercel deployment by navigating through multiple pages (homepage, admin, tarot-reading, blog) and ensuring they load successfully.

Starting URL: https://test-studio-firebase-g8hhhxw5l-johns-projects-bf5e60f3.vercel.app

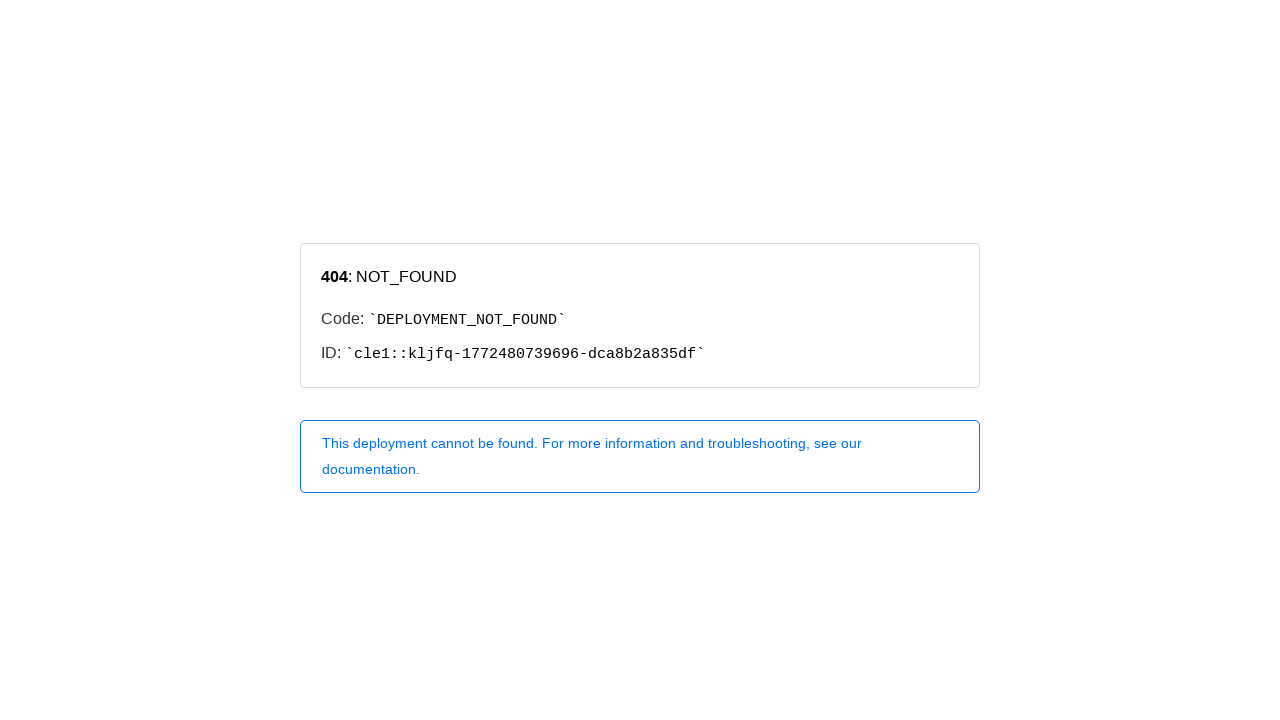

Homepage loaded successfully (networkidle)
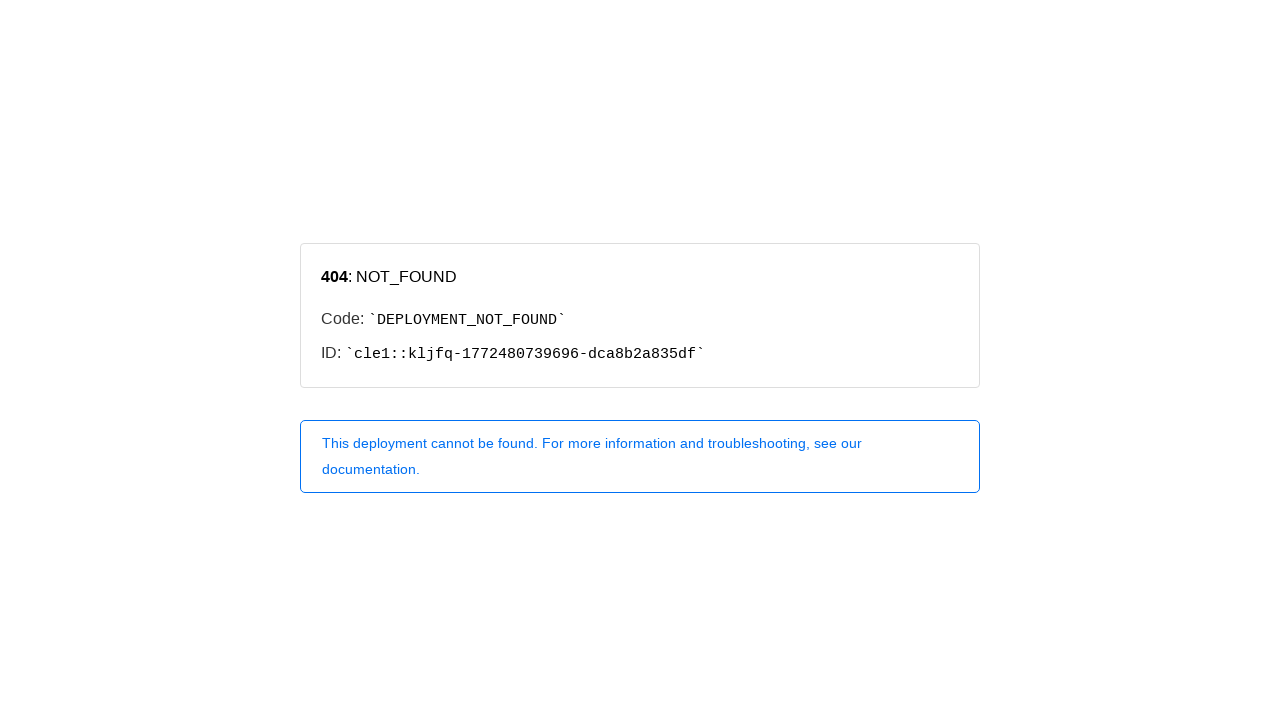

Navigated to admin page
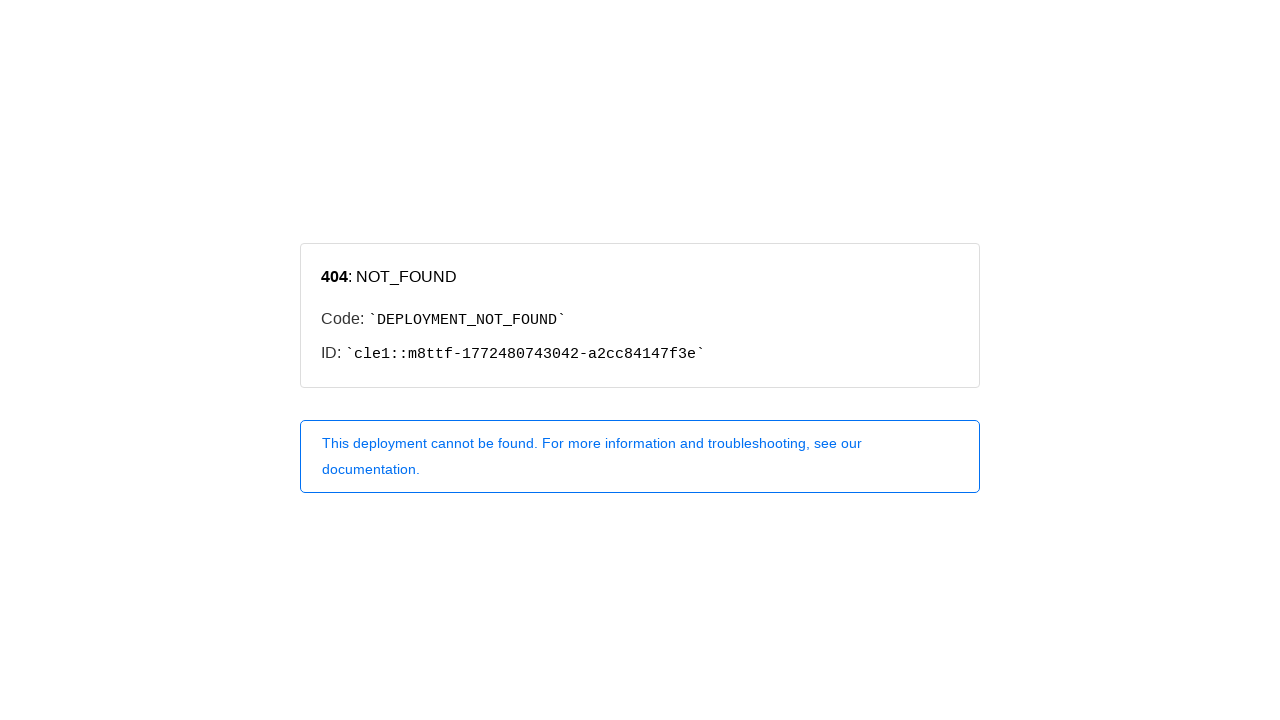

Admin page loaded successfully (networkidle)
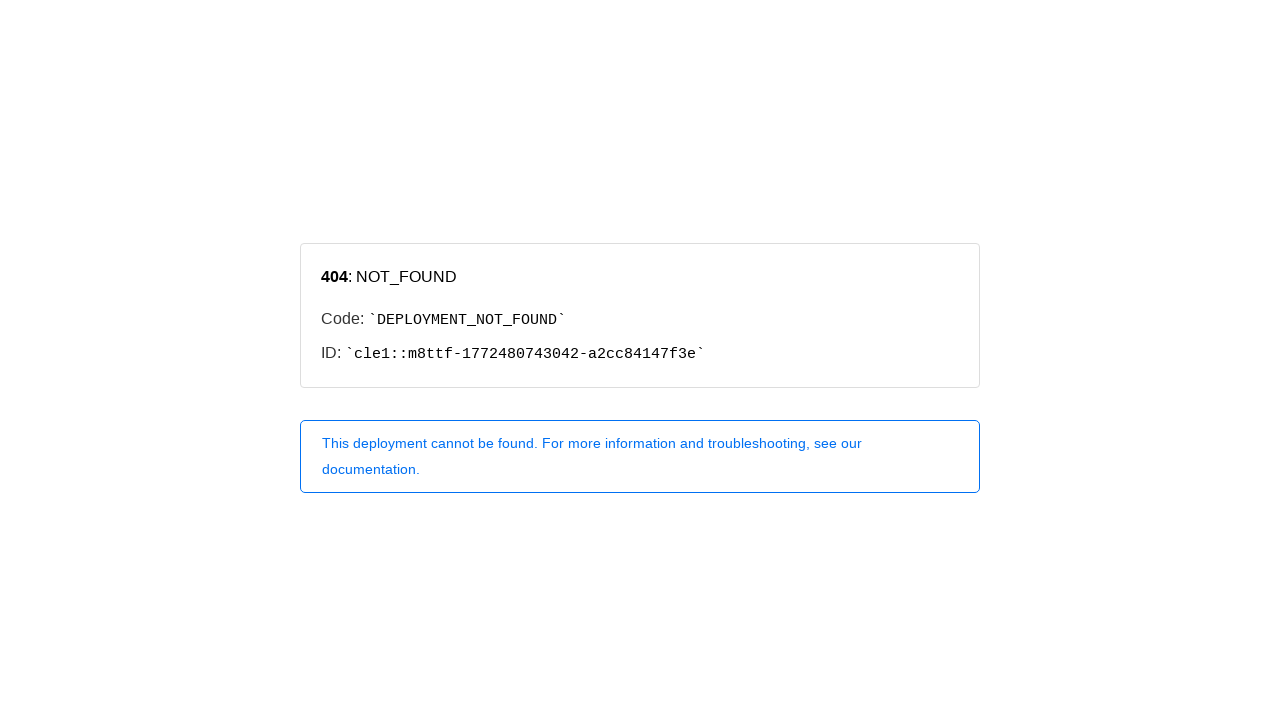

Navigated to tarot-reading page
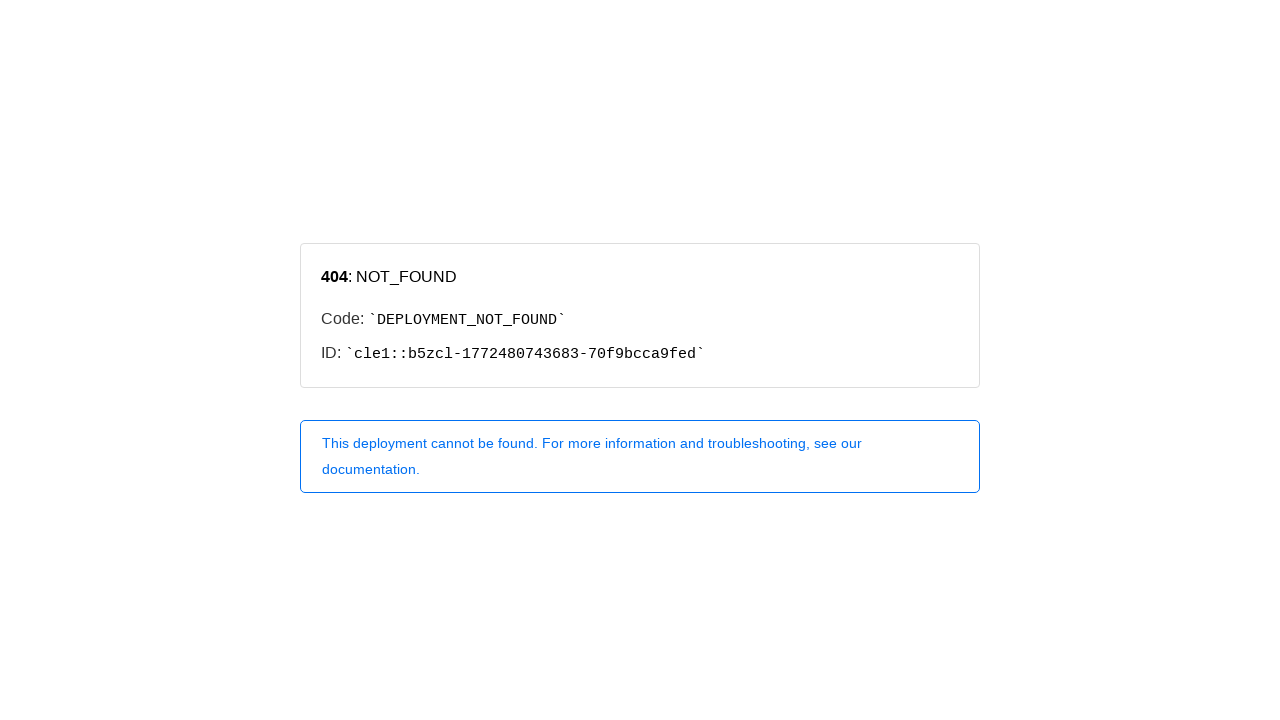

Tarot-reading page loaded successfully (networkidle)
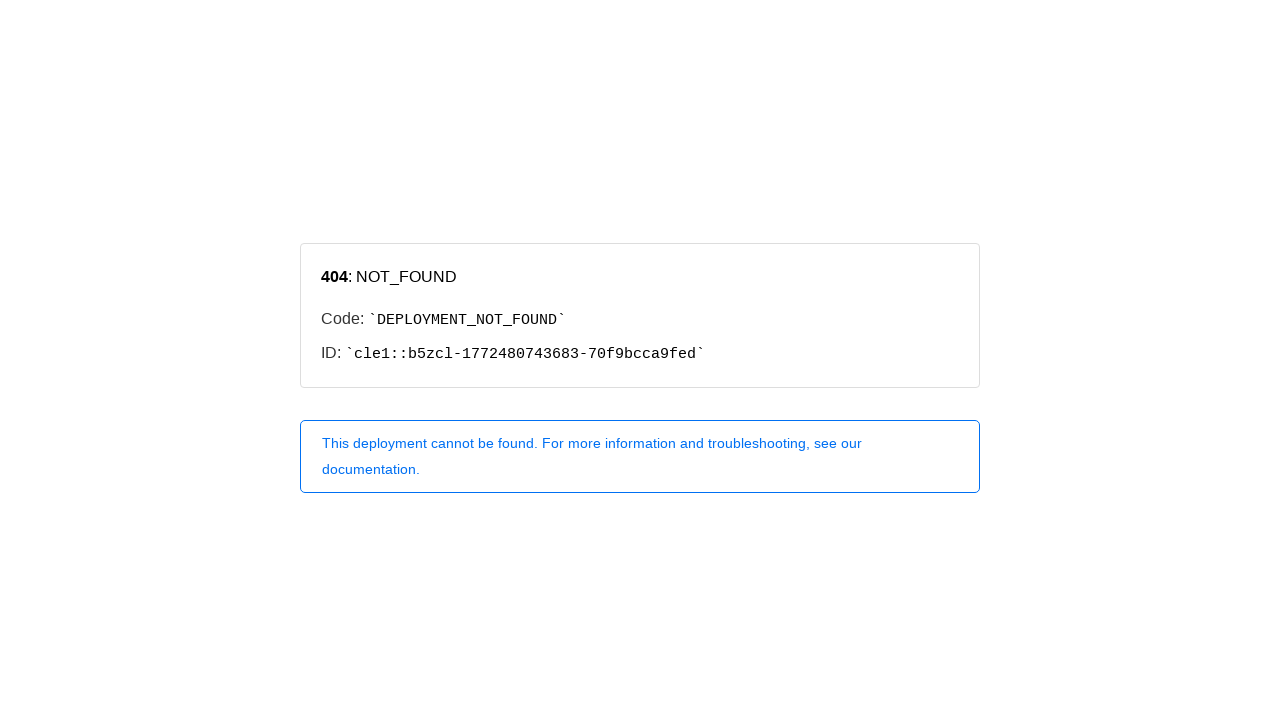

Navigated to blog page
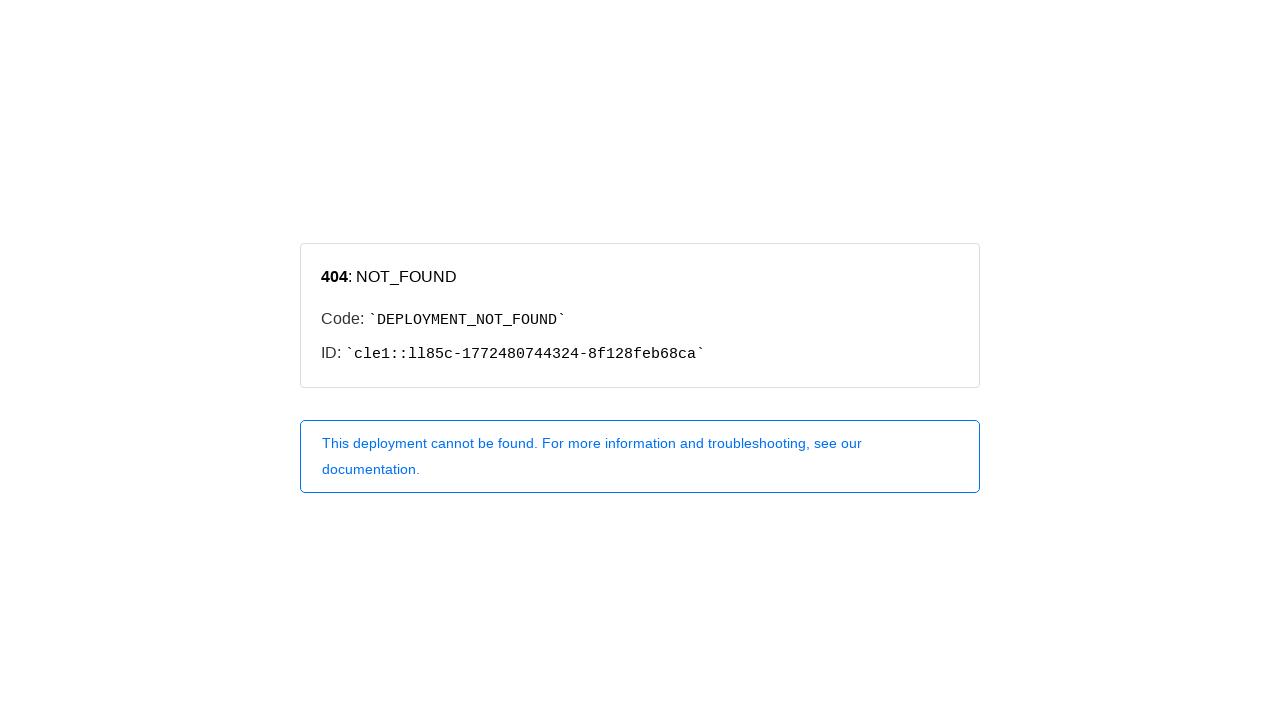

Blog page loaded successfully (networkidle)
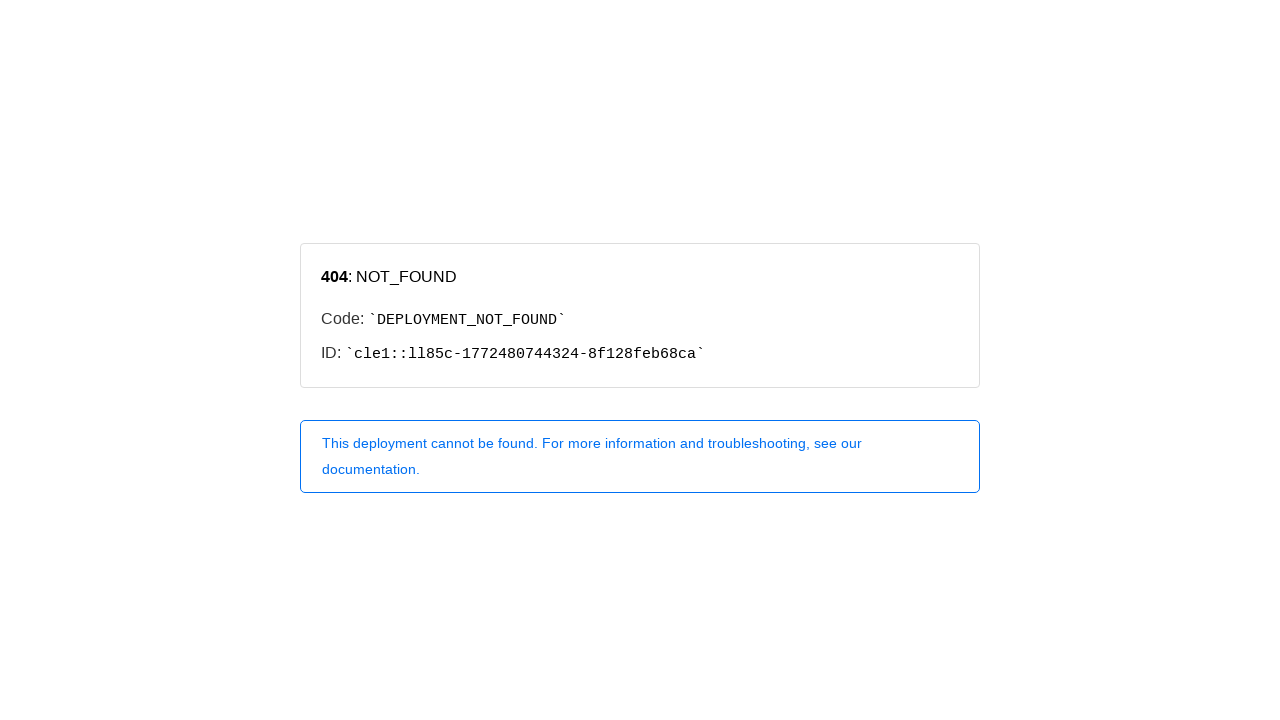

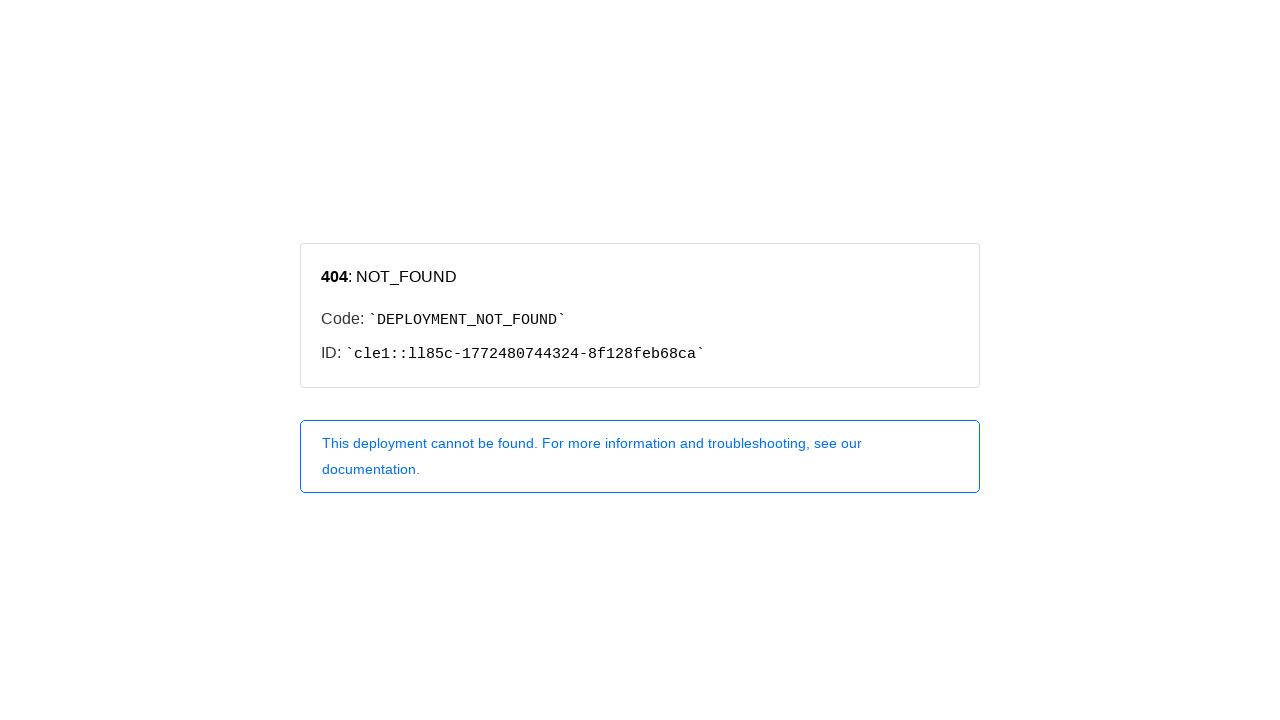